Tests dynamic loading functionality by clicking a start button and waiting for "Hello World!" text to appear after loading completes

Starting URL: https://automationfc.github.io/dynamic-loading/

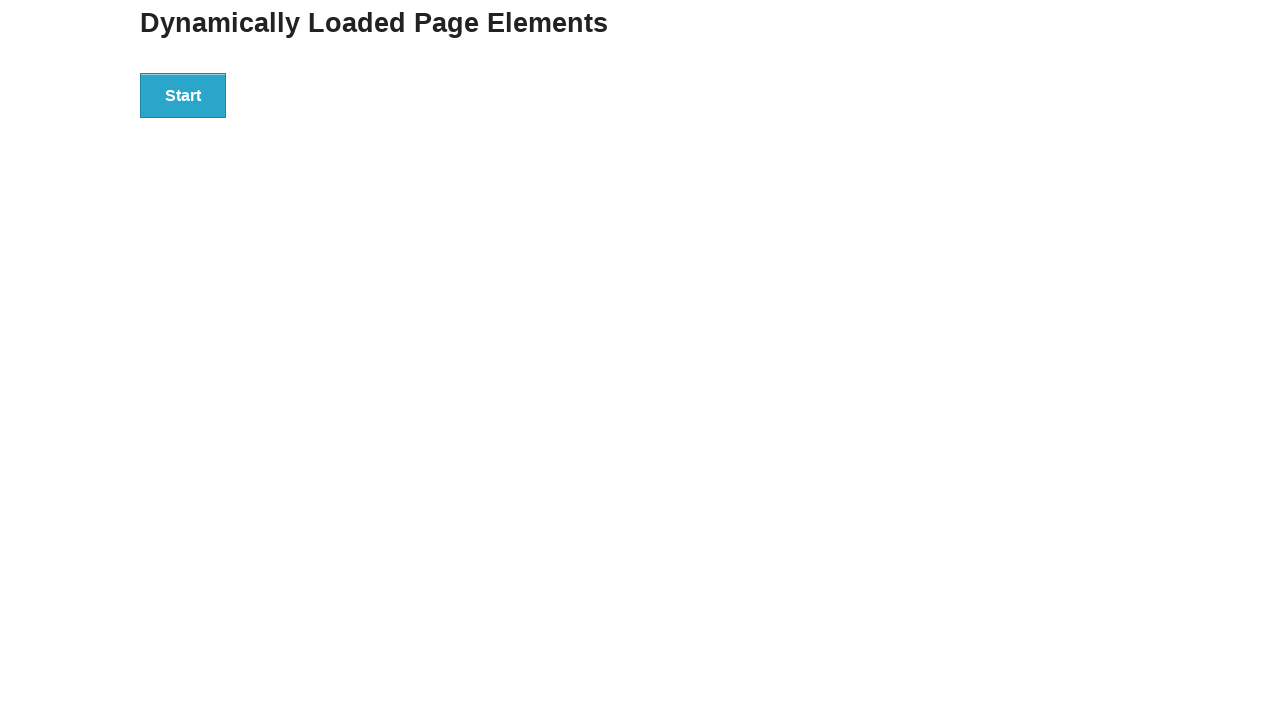

Clicked the start button to trigger dynamic loading at (183, 95) on div#start > button
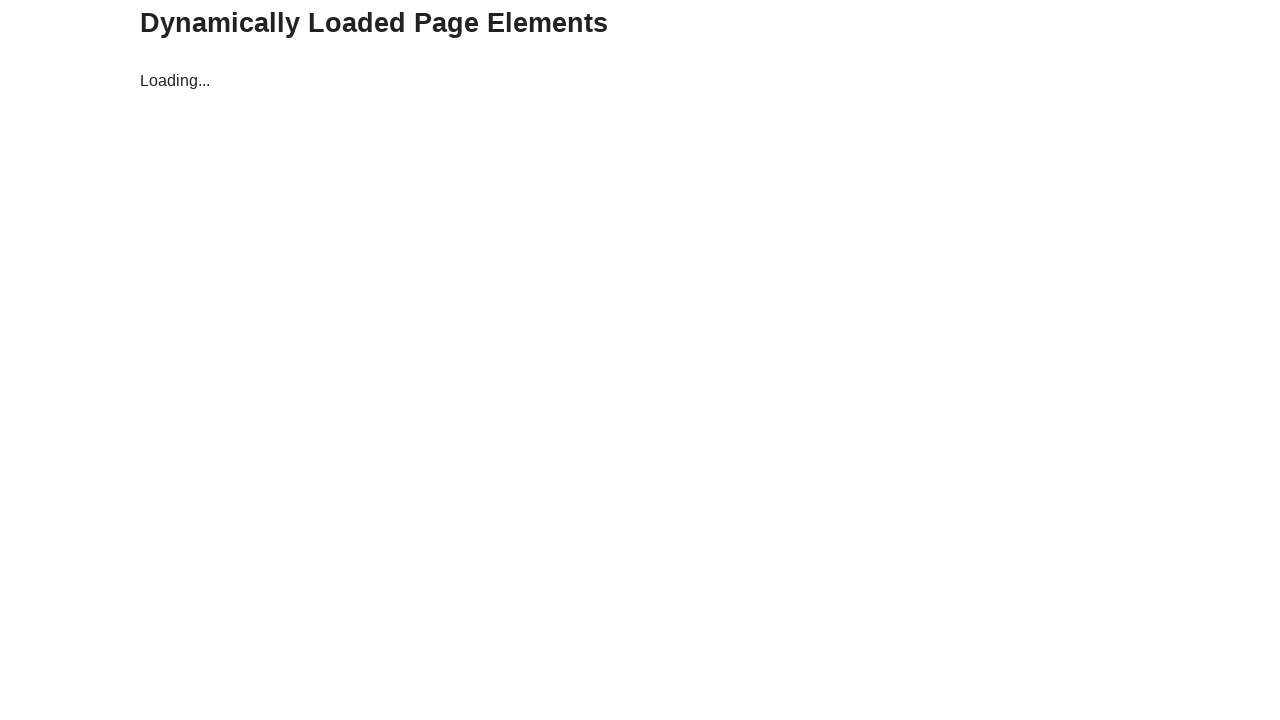

Waited for 'Hello World!' text to appear after loading completes
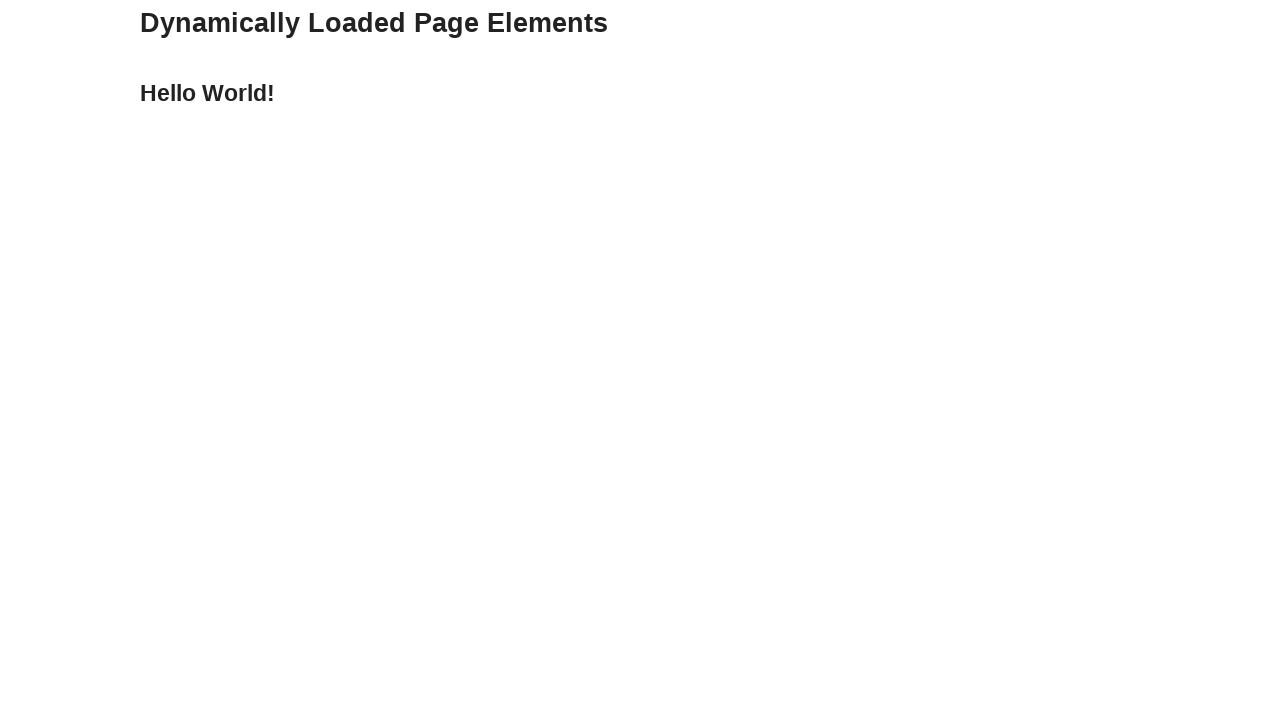

Retrieved the text content from the finish element
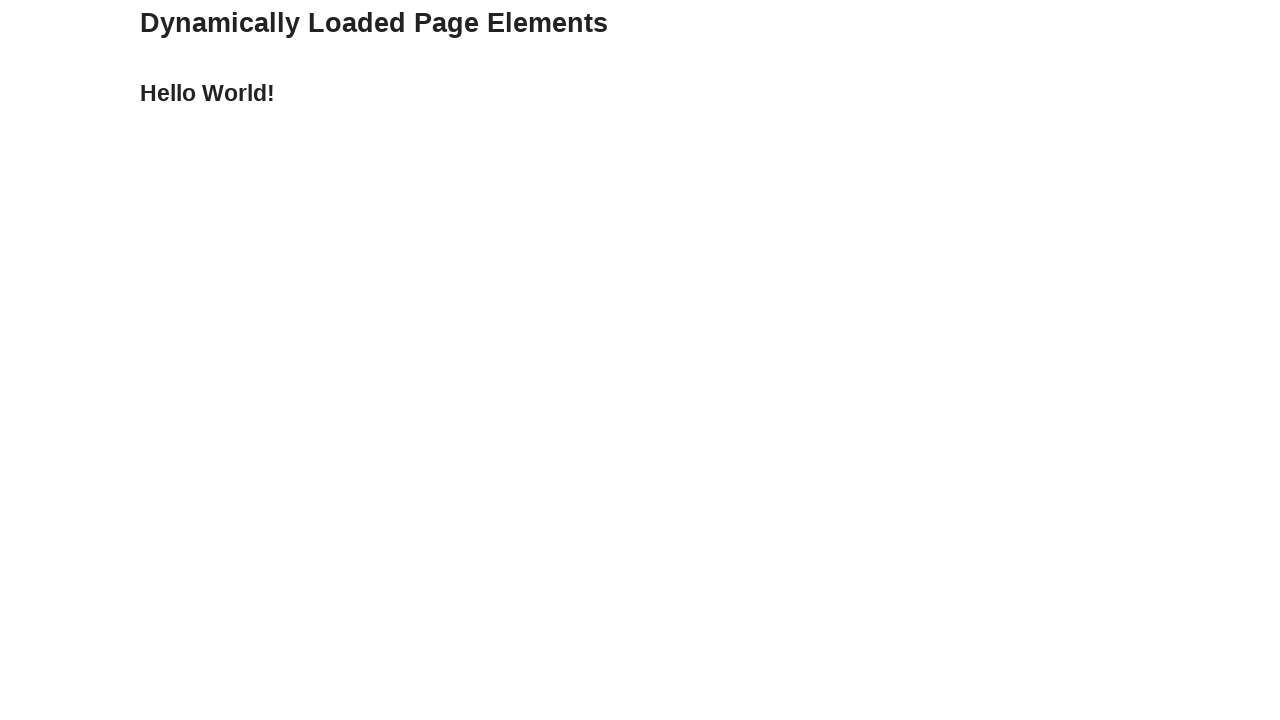

Verified that the text content equals 'Hello World!'
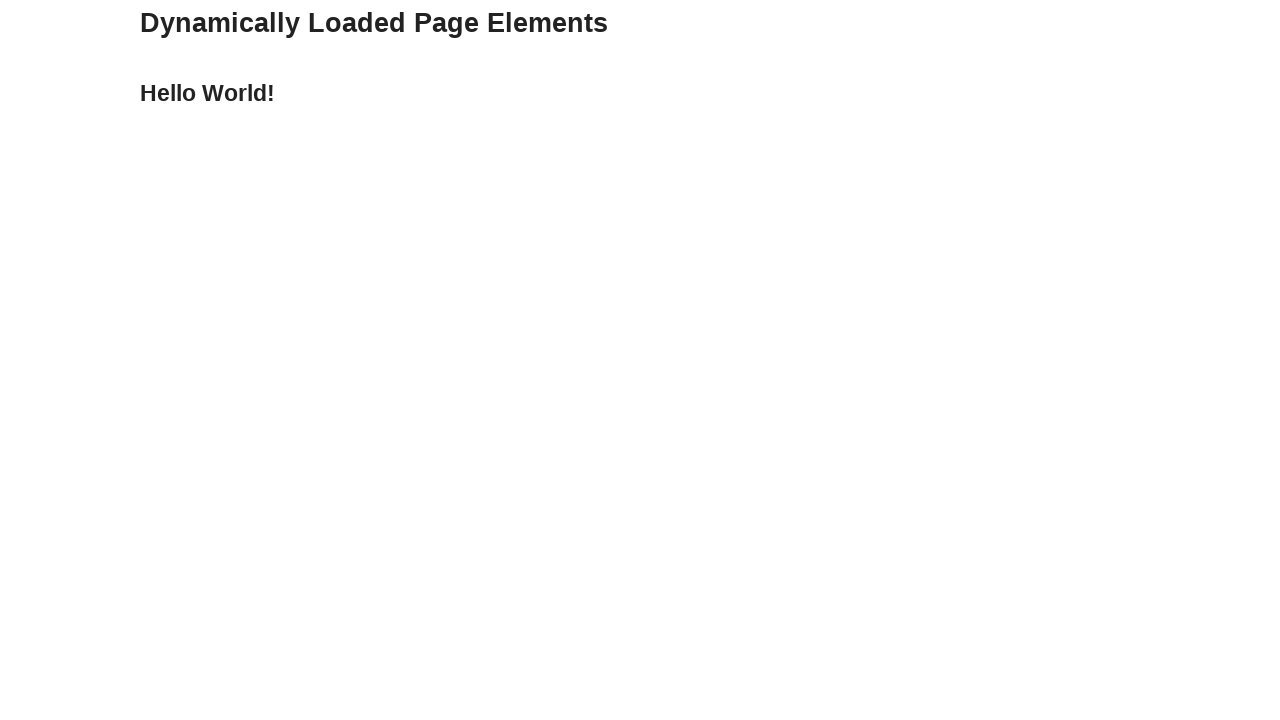

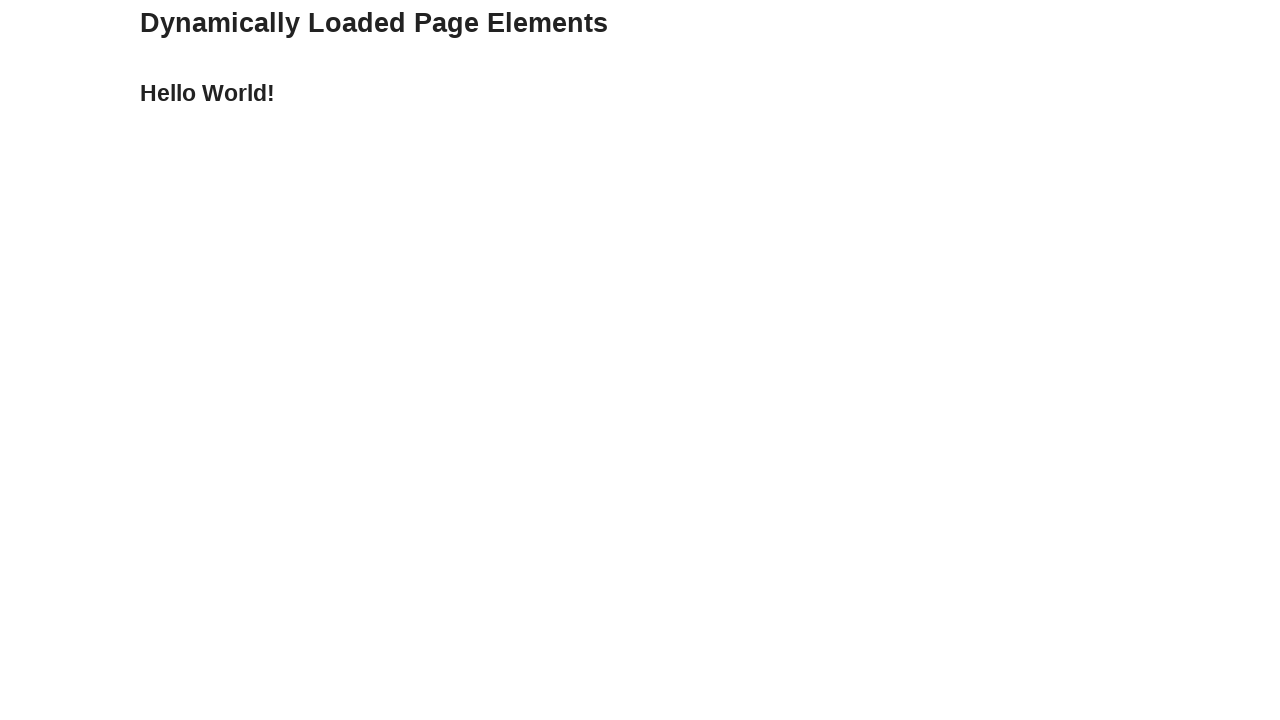